Tests checkbox functionality by navigating to the Checkboxes page and clicking all checkbox inputs to toggle their state

Starting URL: https://the-internet.herokuapp.com

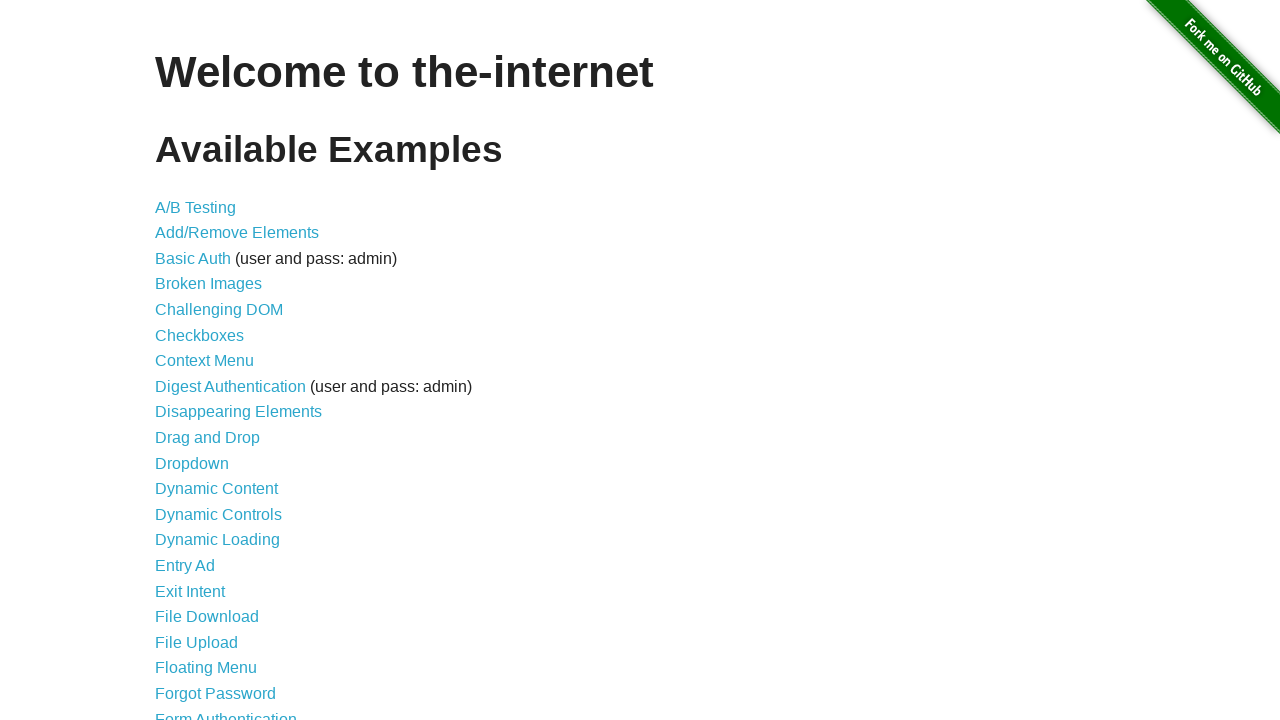

Clicked on the Checkboxes link to navigate to the checkbox page at (200, 335) on text=Checkboxes
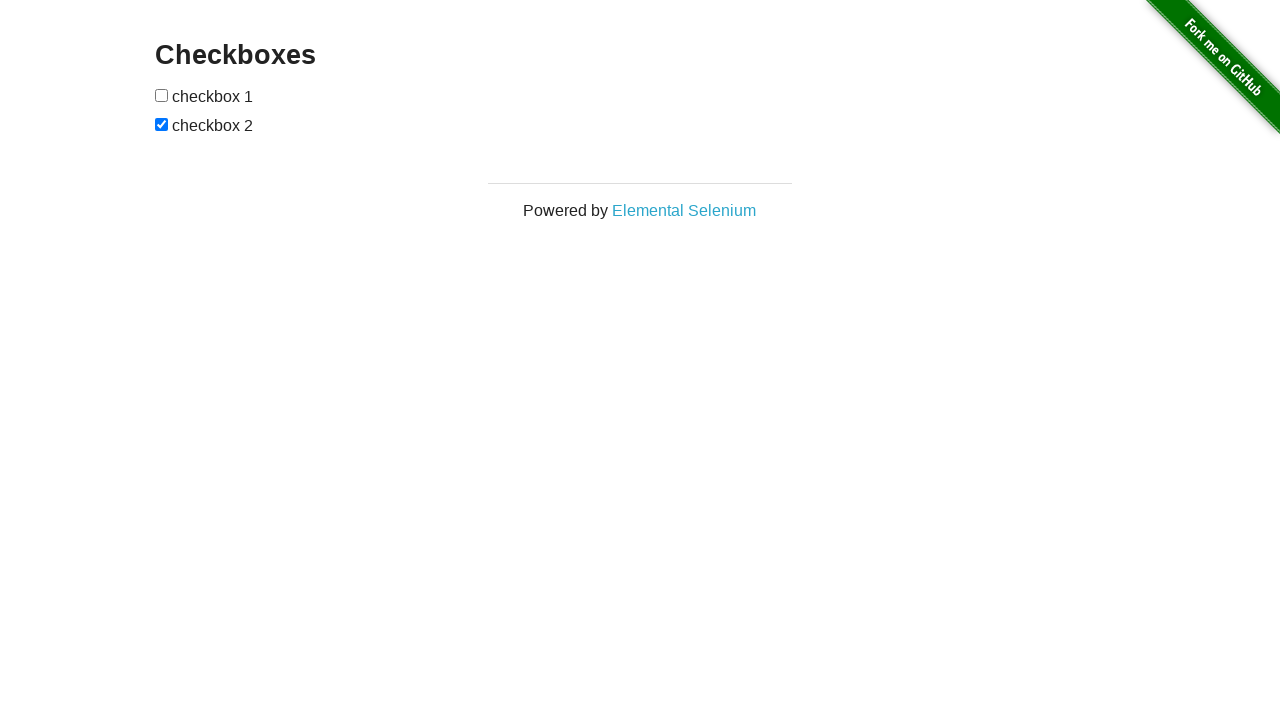

Checkboxes form loaded and is visible
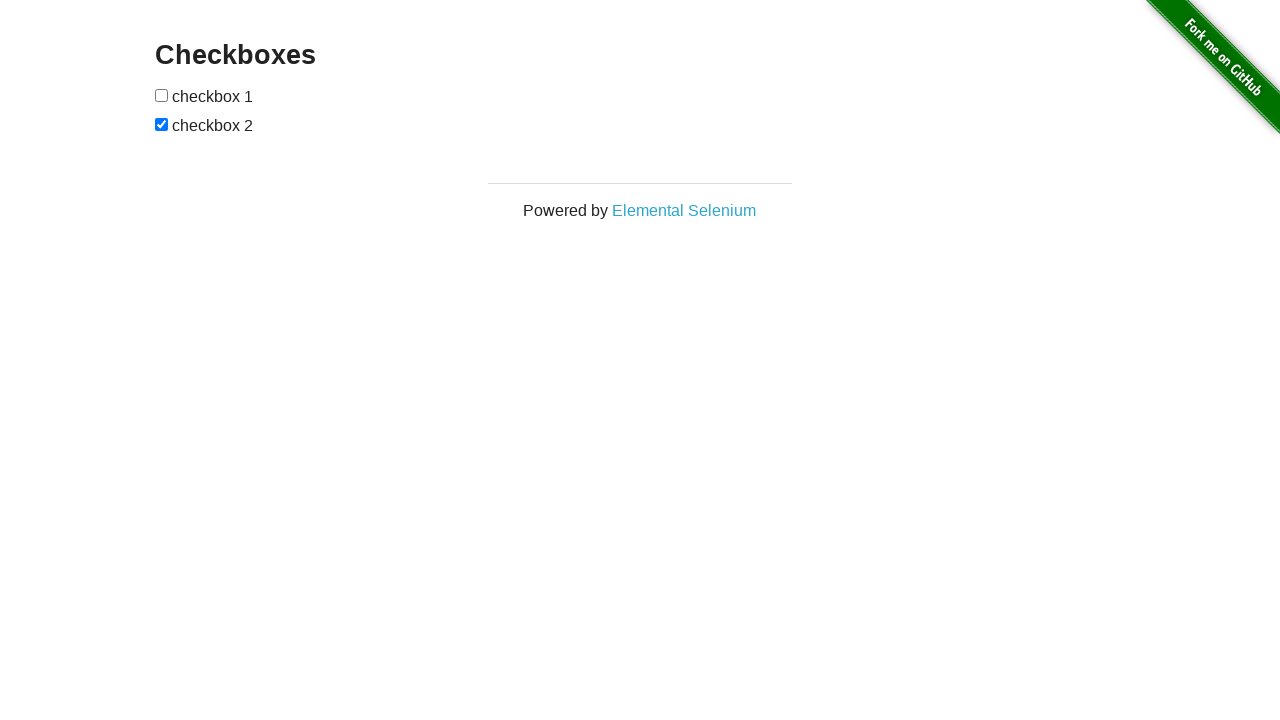

Retrieved all checkbox inputs from the form
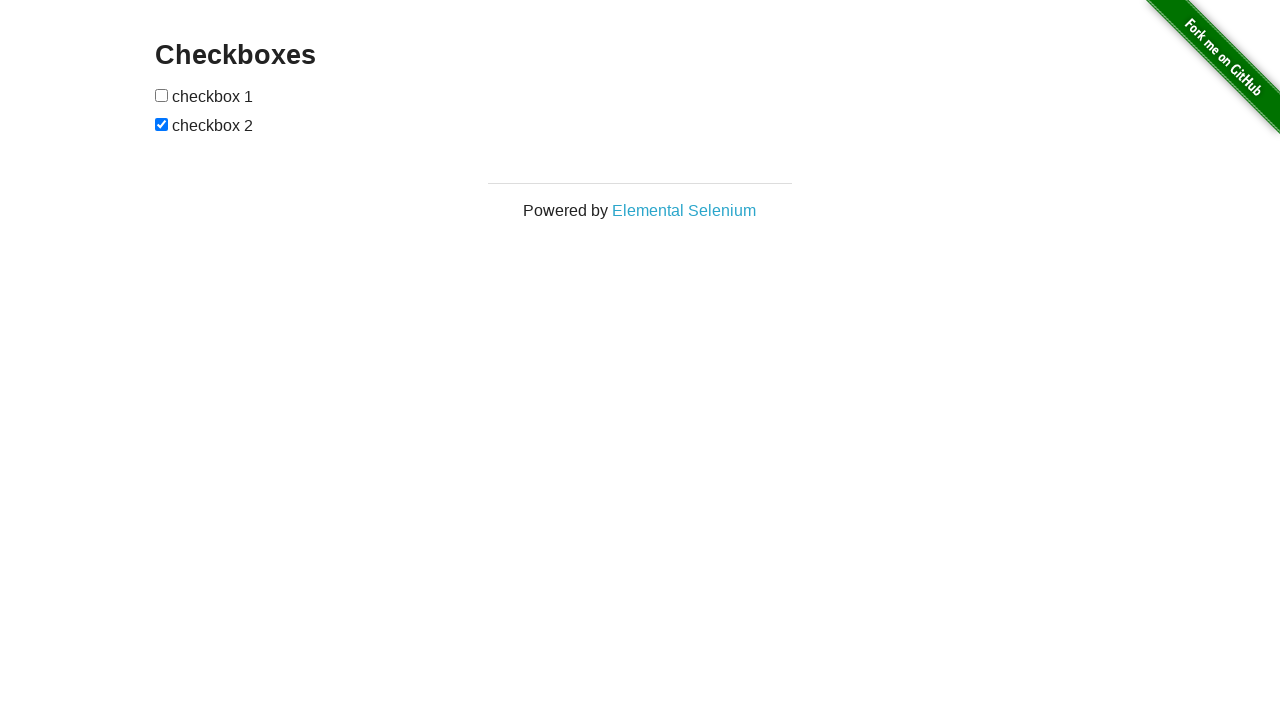

Toggled checkbox state at (162, 95) on #checkboxes input[type='checkbox'] >> nth=0
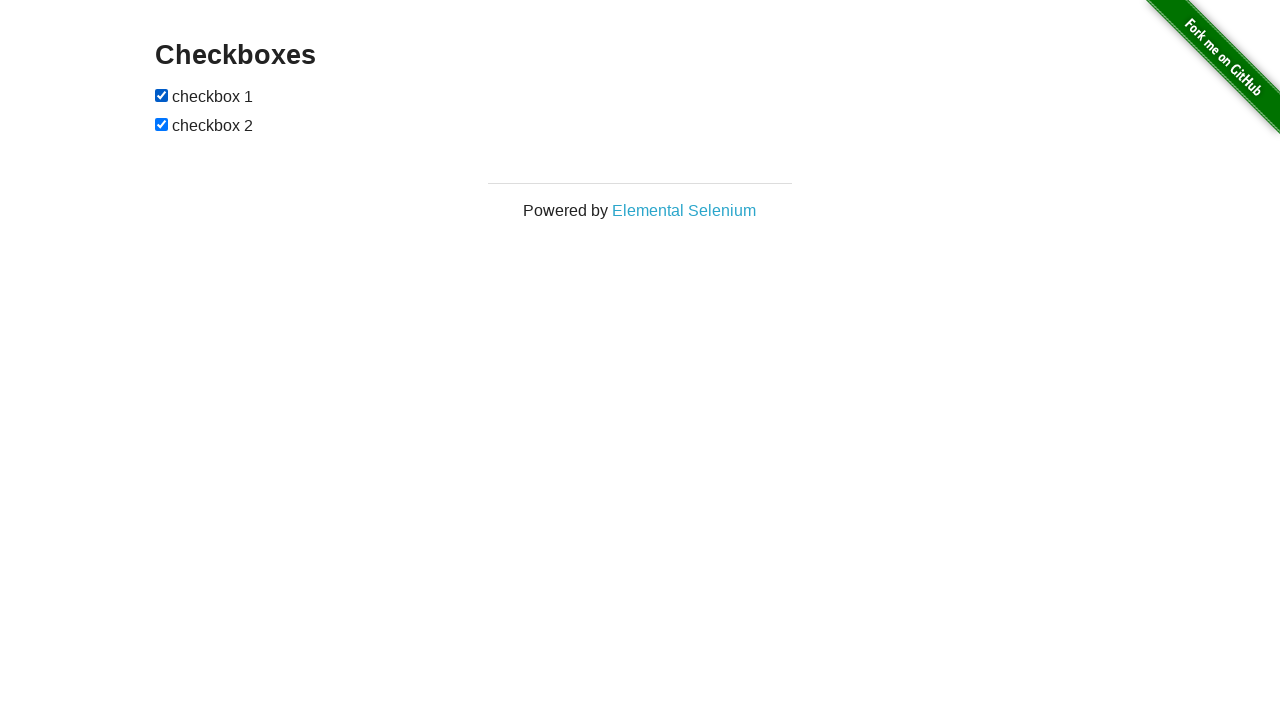

Toggled checkbox state at (162, 124) on #checkboxes input[type='checkbox'] >> nth=1
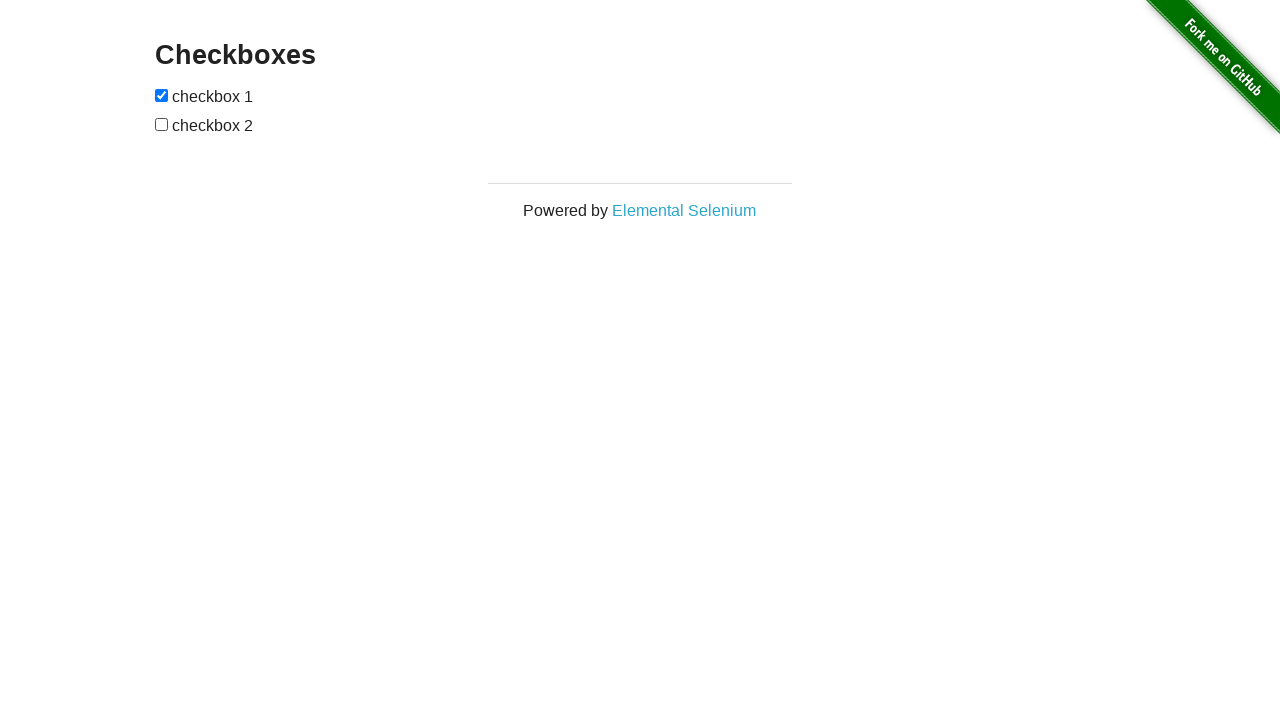

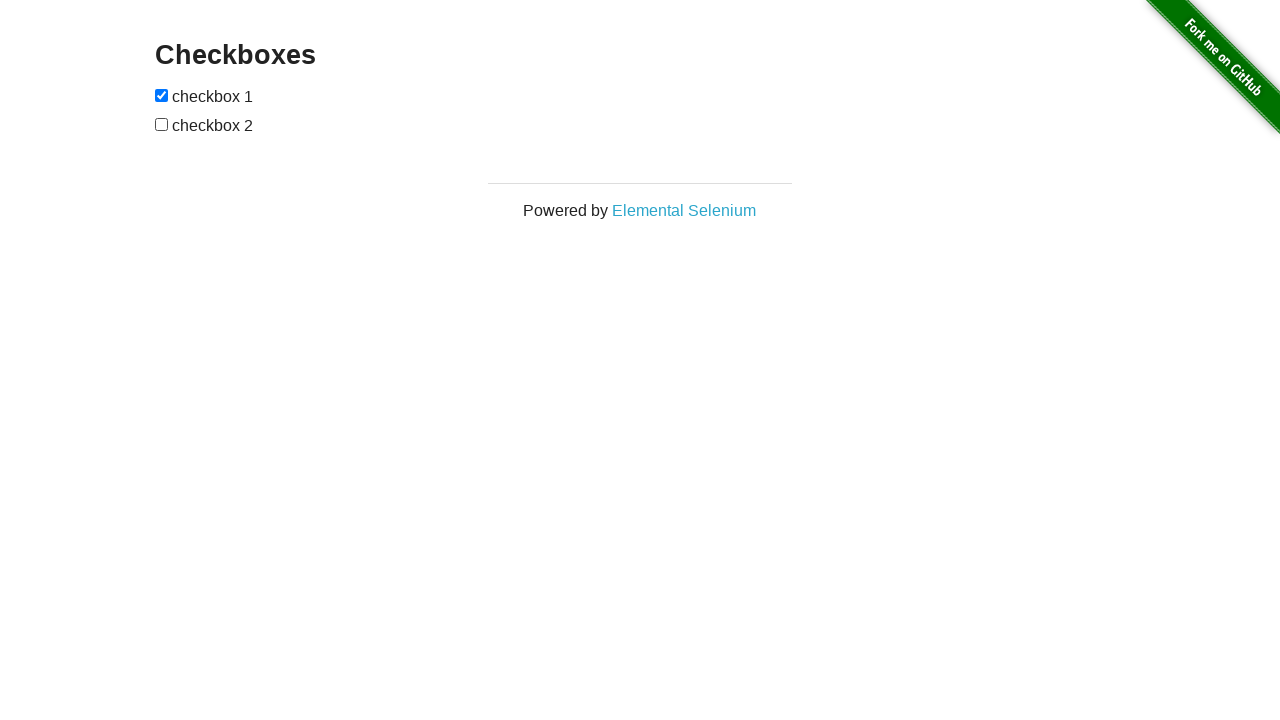